Tests editing an existing row and verifying the pre-filled values in the edit form

Starting URL: https://demoqa.com/webtables

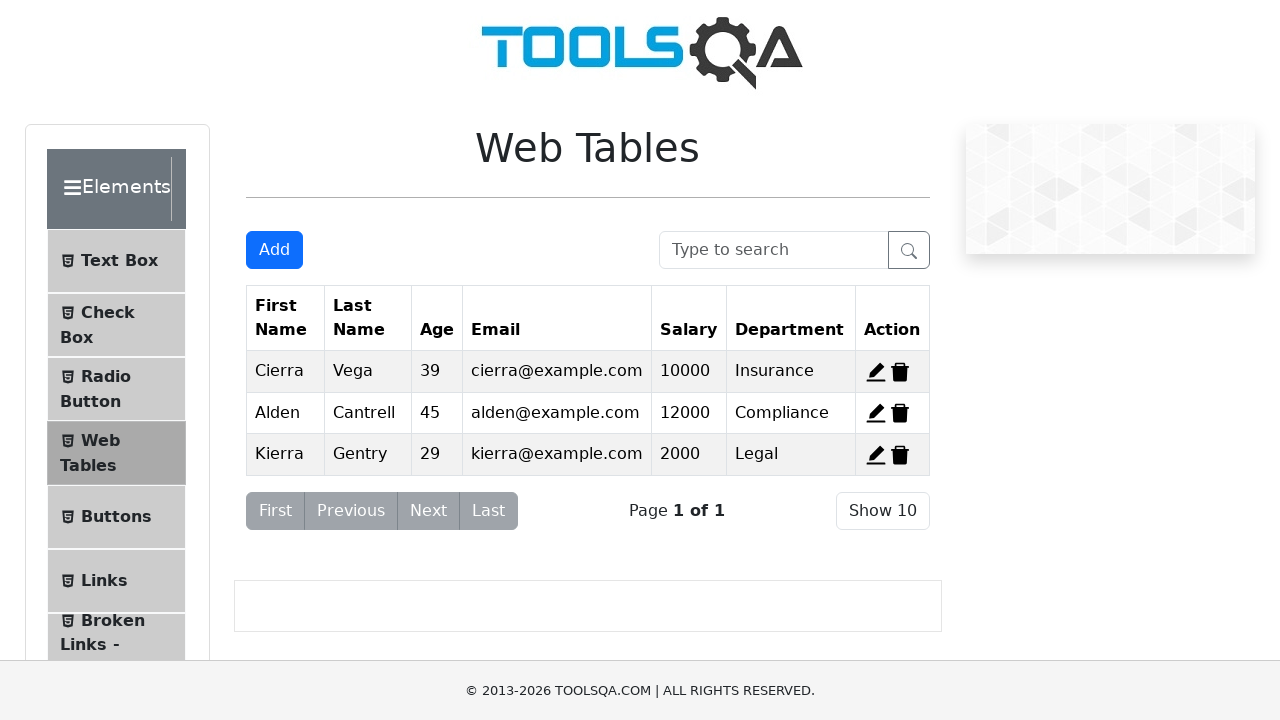

Clicked the first edit button to open edit form at (876, 372) on xpath=//span[contains(@id, 'edit-record-')] >> nth=0
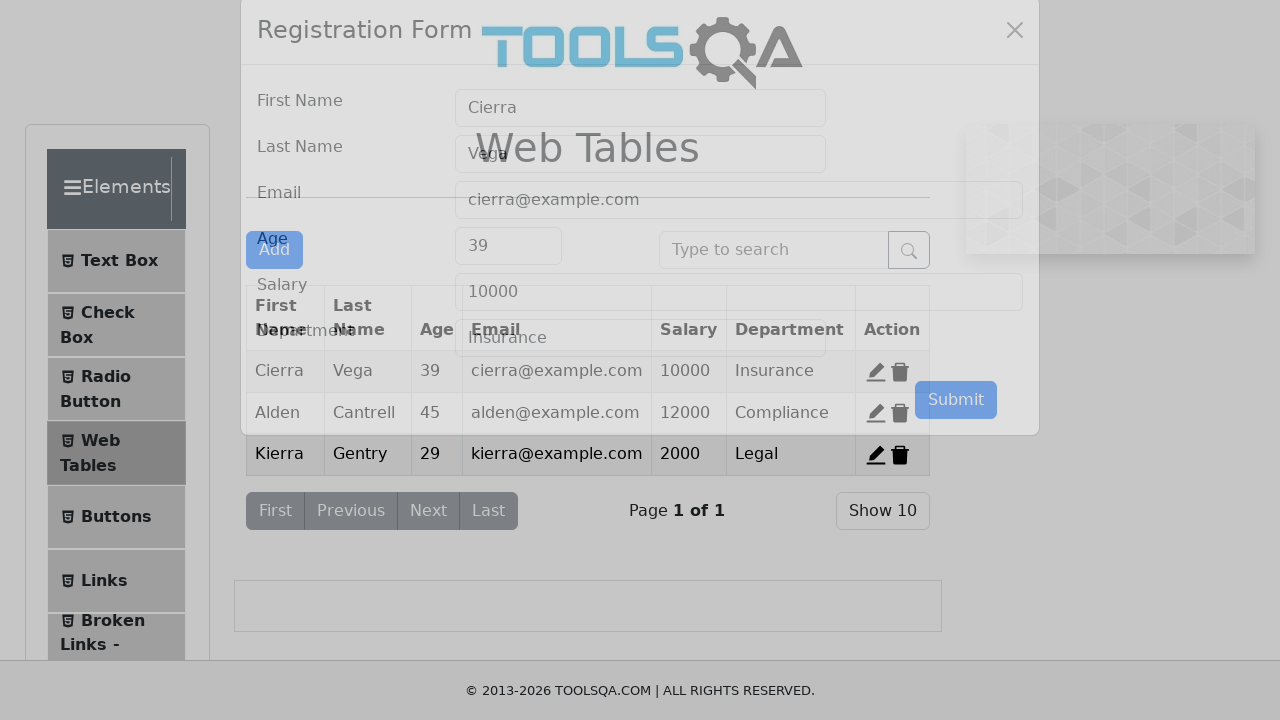

Verified that the edit modal is displayed
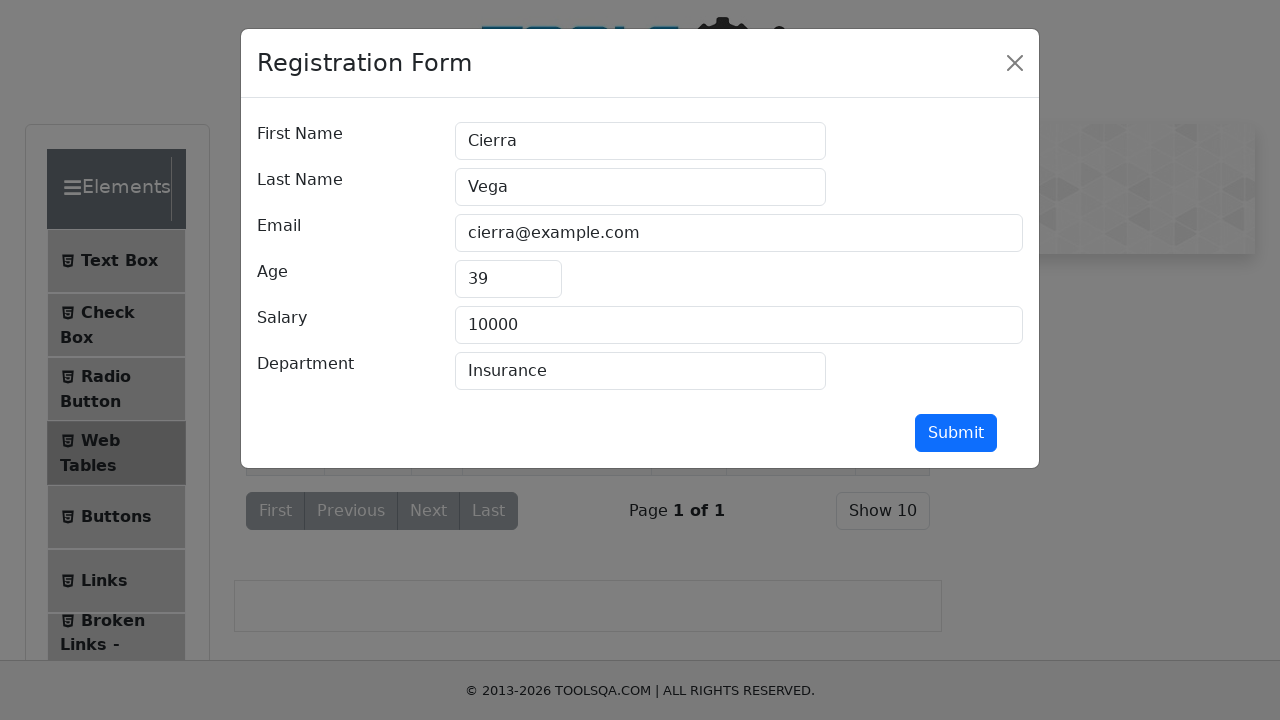

Verified firstName field is pre-filled with 'Cierra'
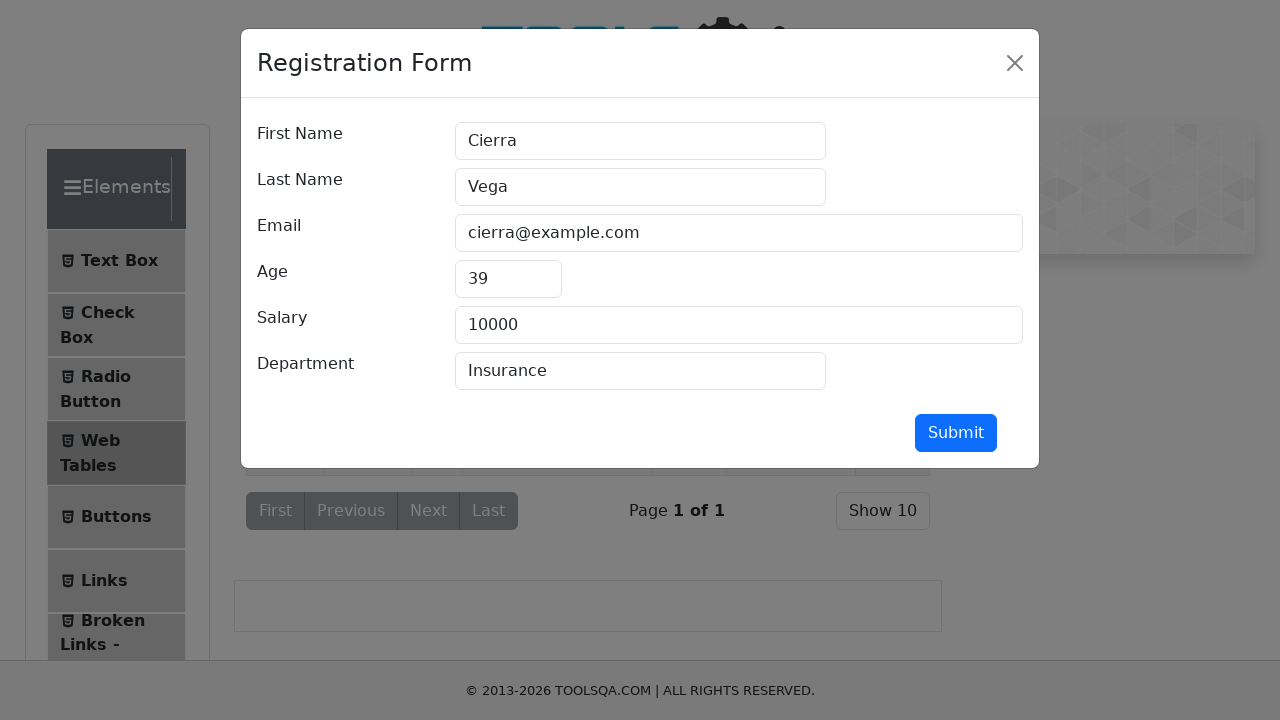

Verified lastName field is pre-filled with 'Vega'
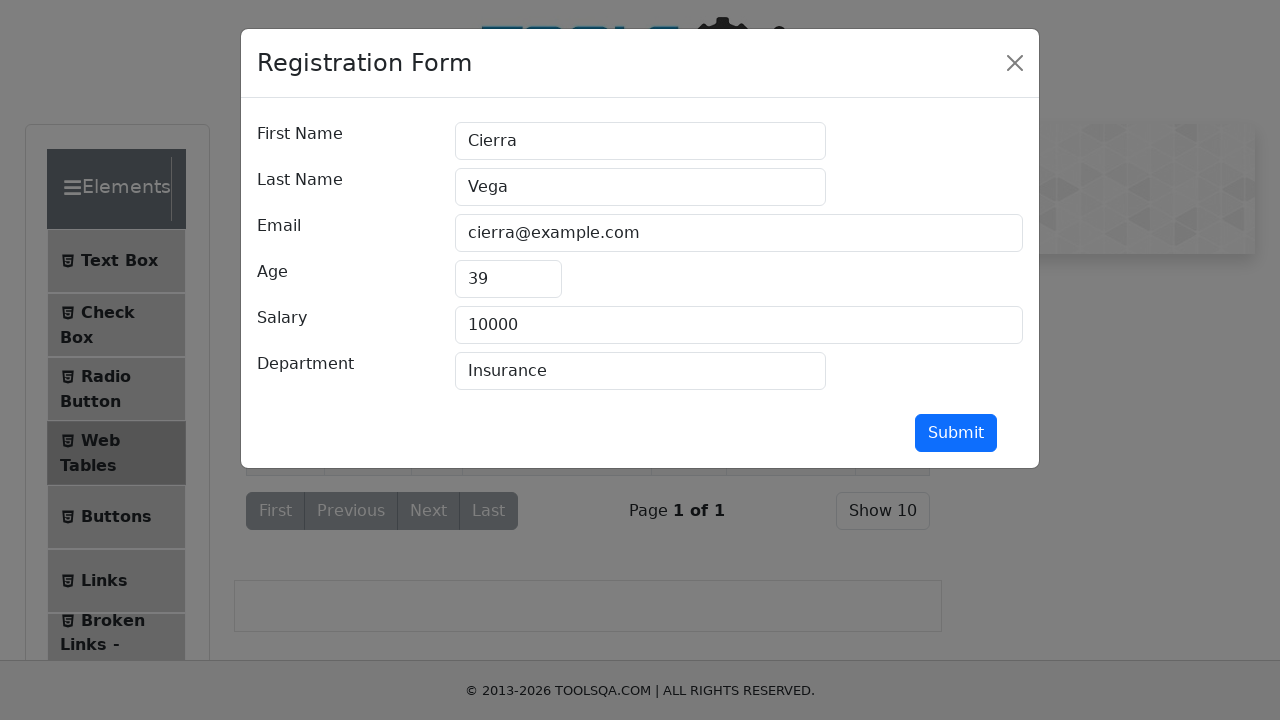

Verified userEmail field is pre-filled with 'cierra@example.com'
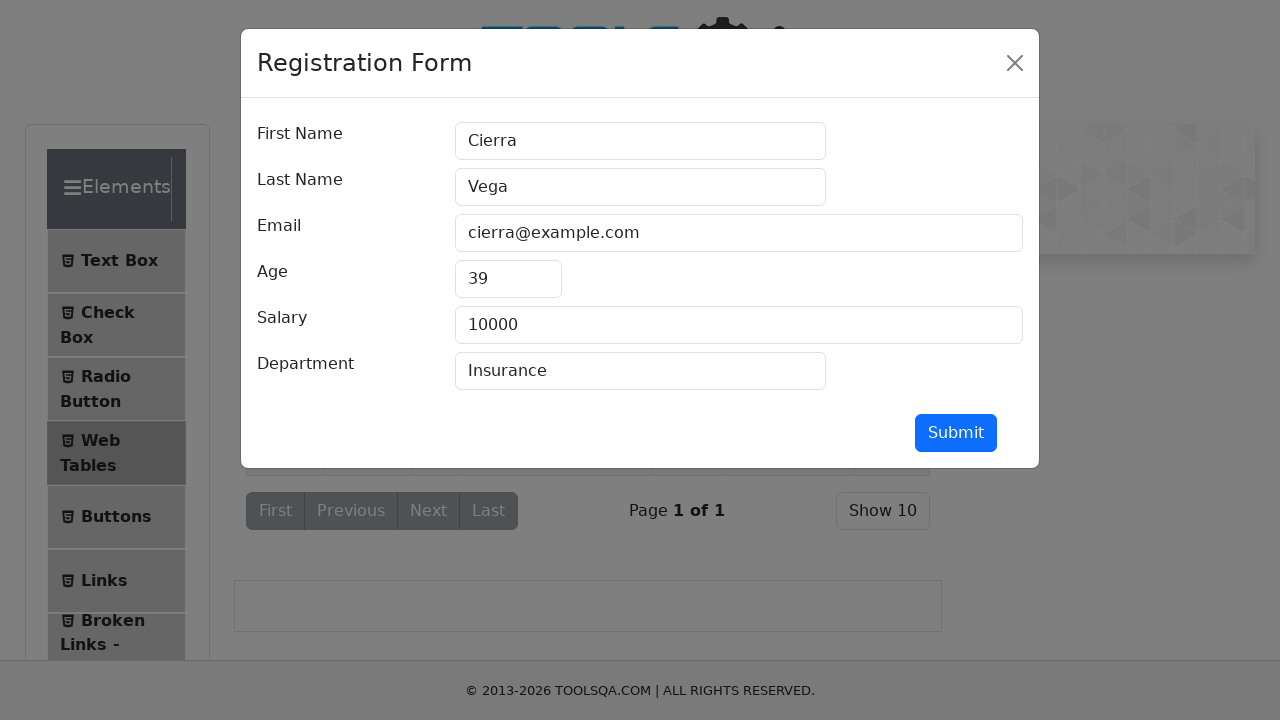

Verified age field is pre-filled with '39'
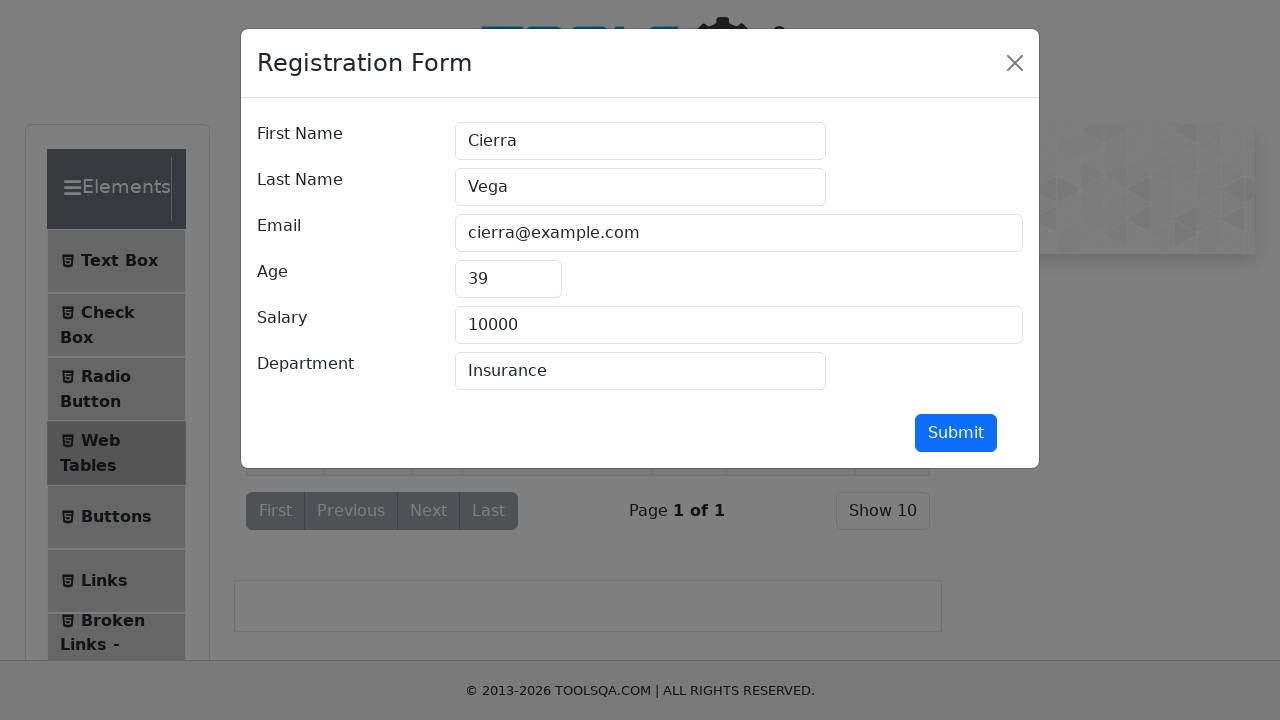

Verified salary field is pre-filled with '10000'
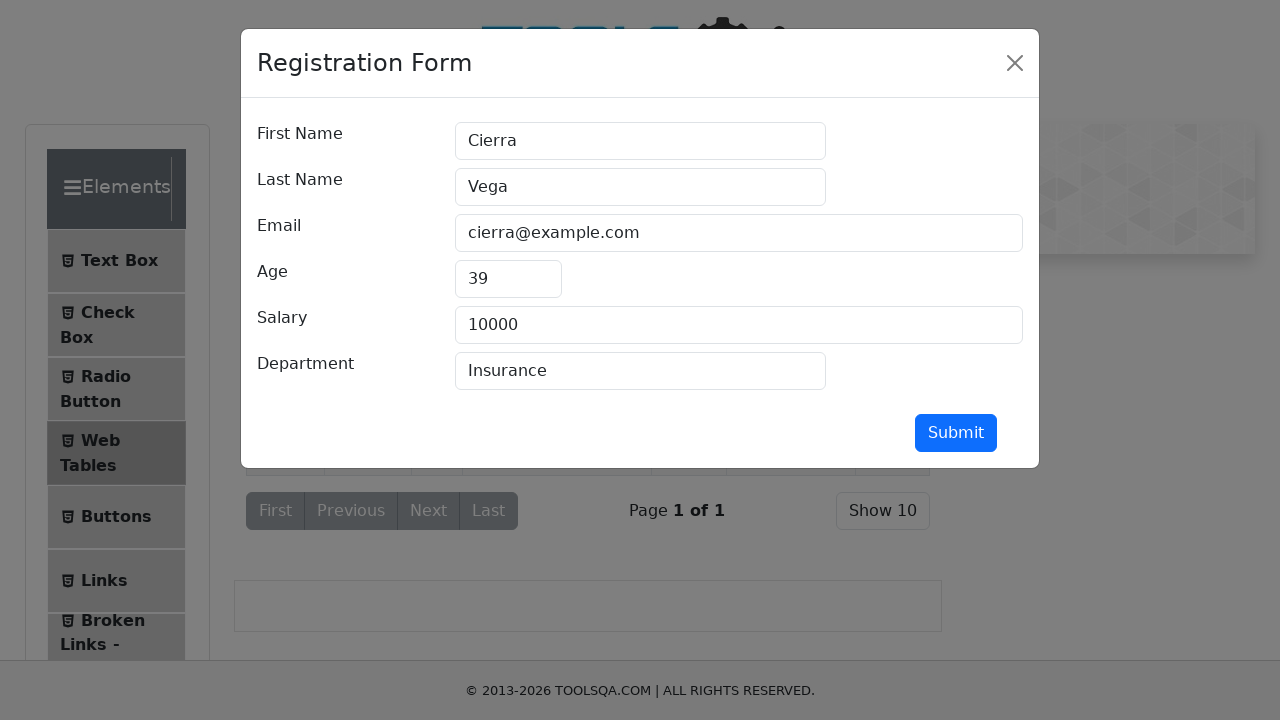

Verified department field is pre-filled with 'Insurance'
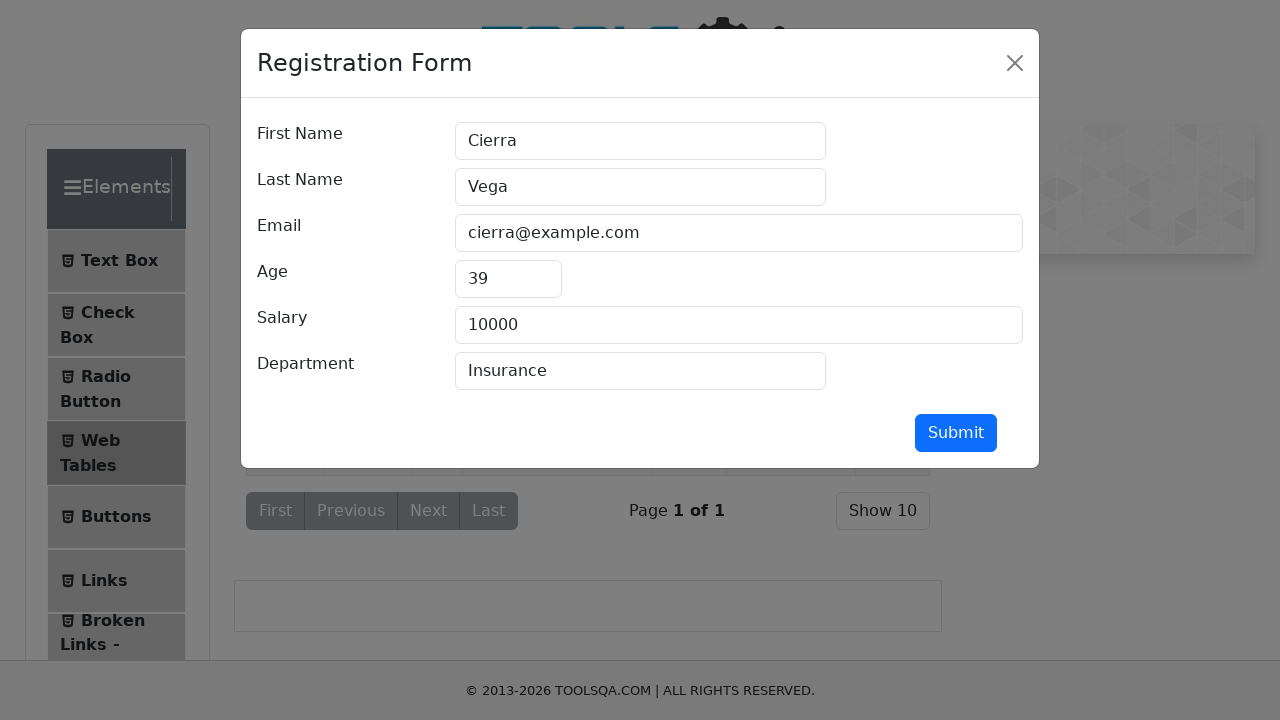

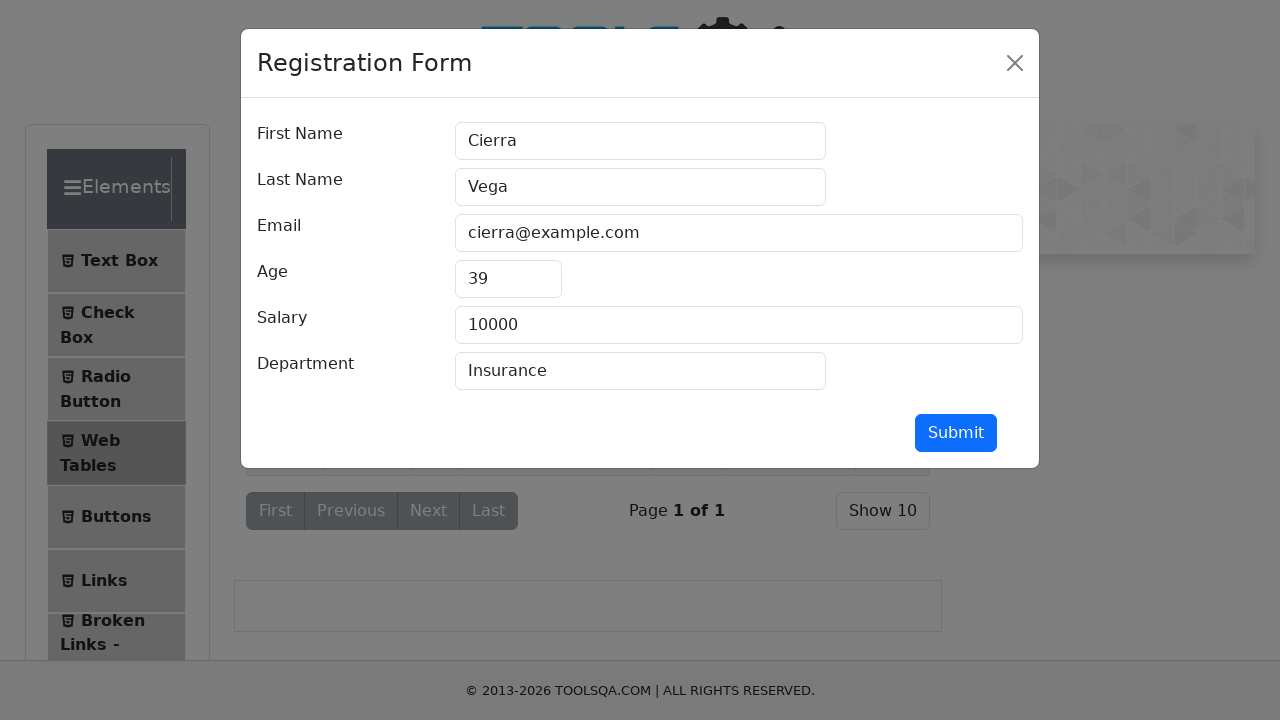